Navigates to the getcalley.com sitemap page and clicks on a link to visit the "how Calley auto dialer app works" page, testing basic link navigation from a sitemap.

Starting URL: https://www.getcalley.com/page-sitemap.xml

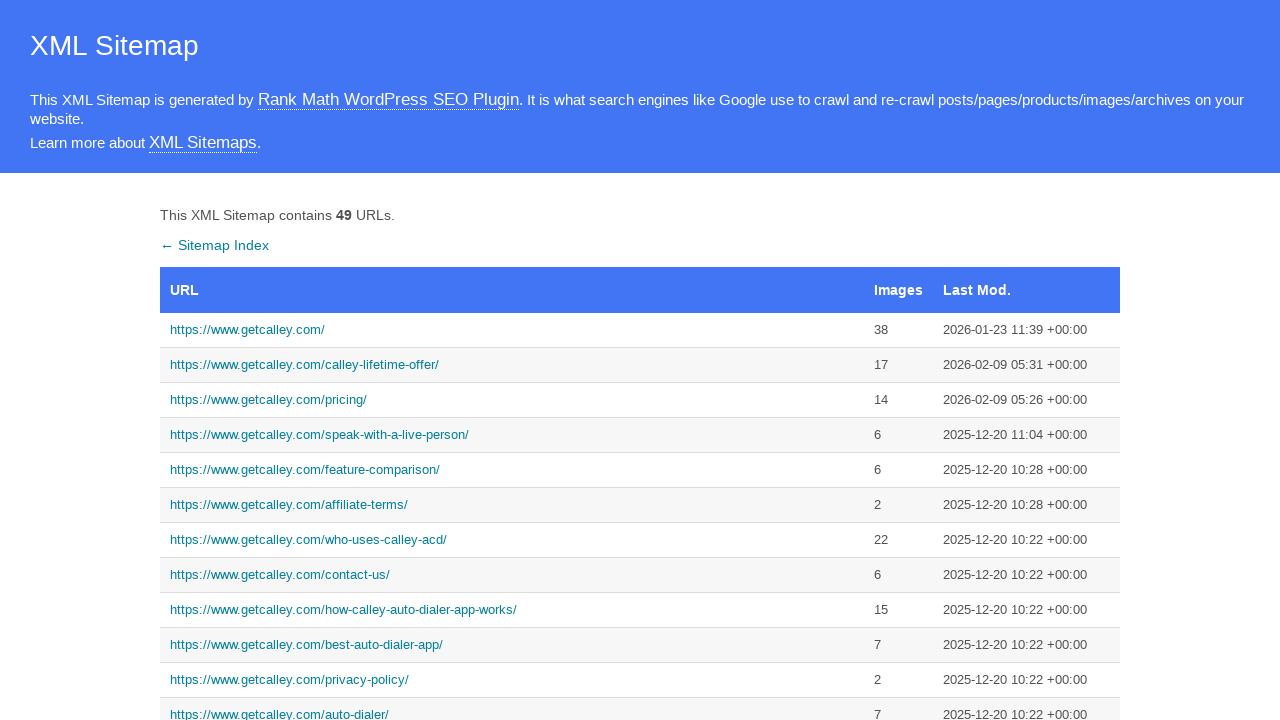

Clicked on link to 'how Calley auto dialer app works' page at (512, 610) on text=https://www.getcalley.com/how-calley-auto-dialer-app-works/
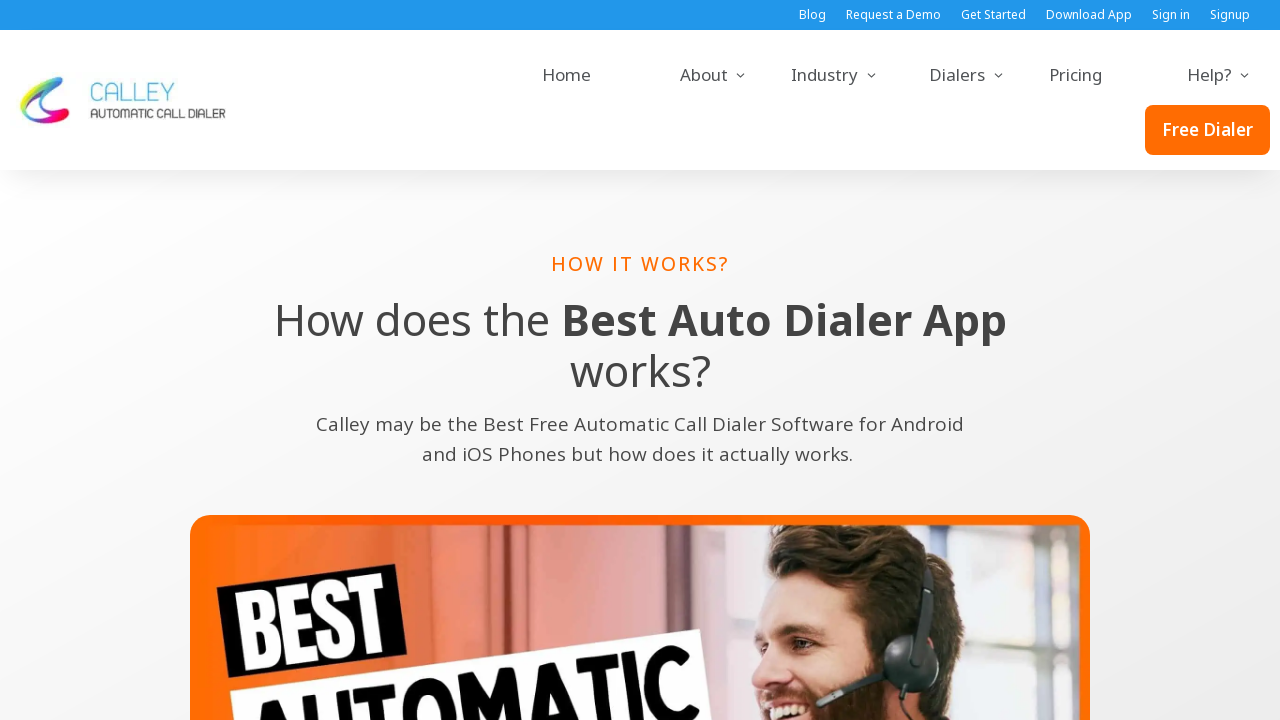

Waited for page to load (domcontentloaded state)
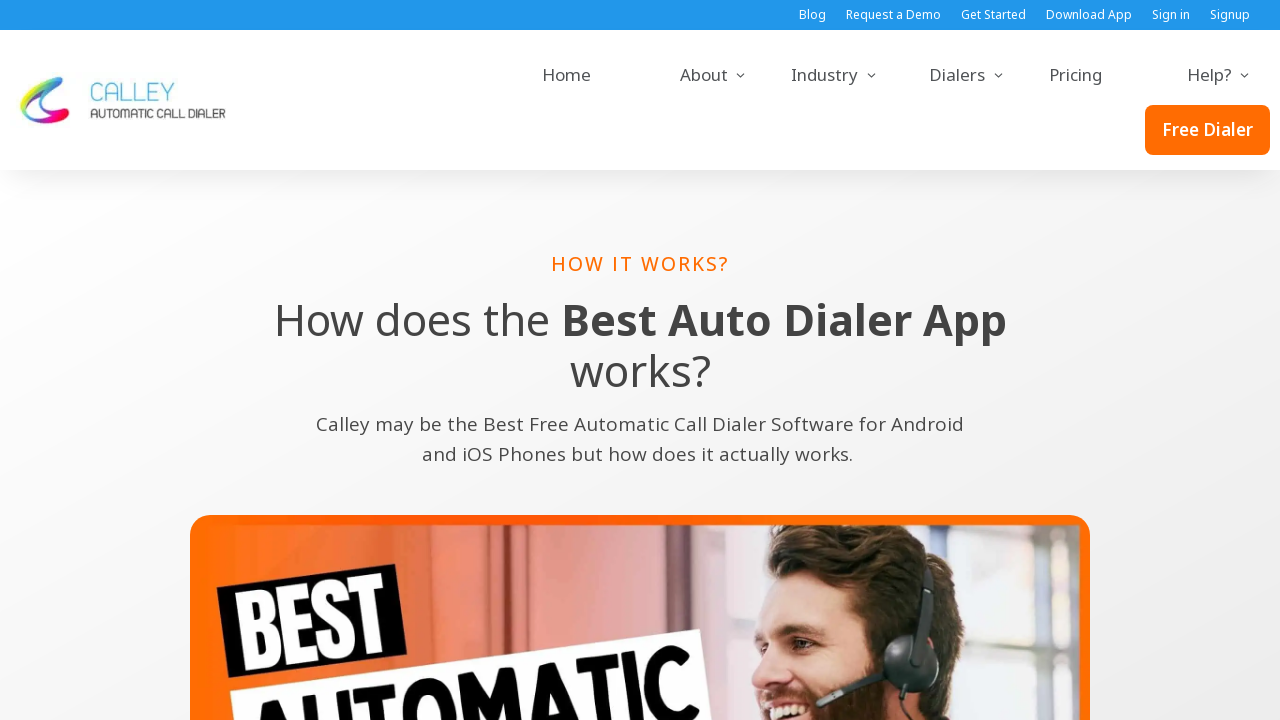

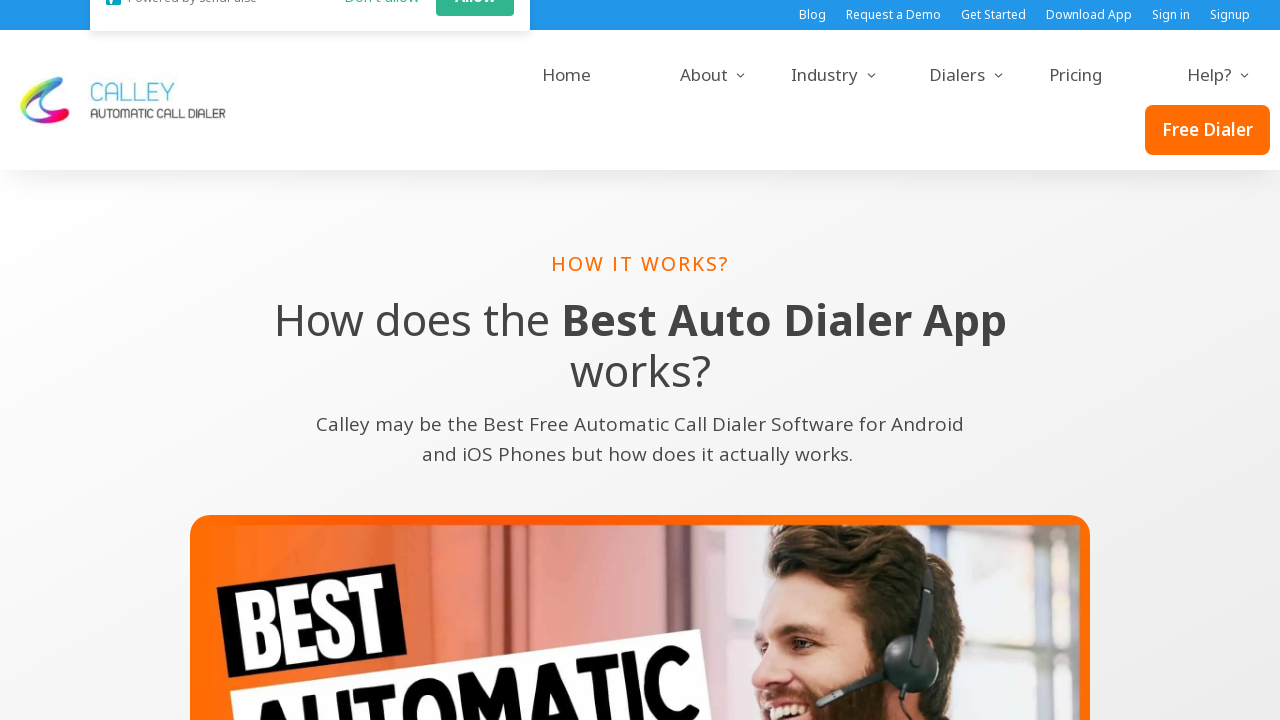